Tests JavaScript confirm dialog functionality by clicking a button to trigger the confirm alert, then dismissing it

Starting URL: https://the-internet.herokuapp.com/javascript_alerts

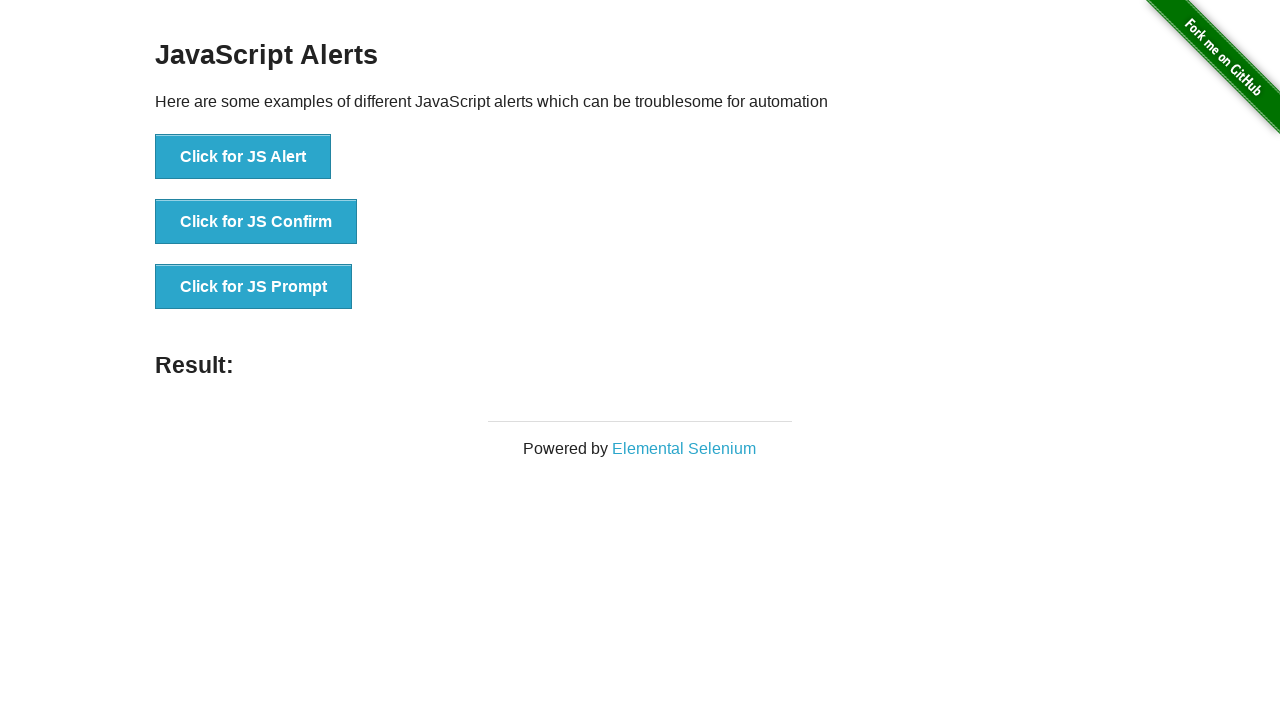

Set up dialog handler to dismiss confirm alerts
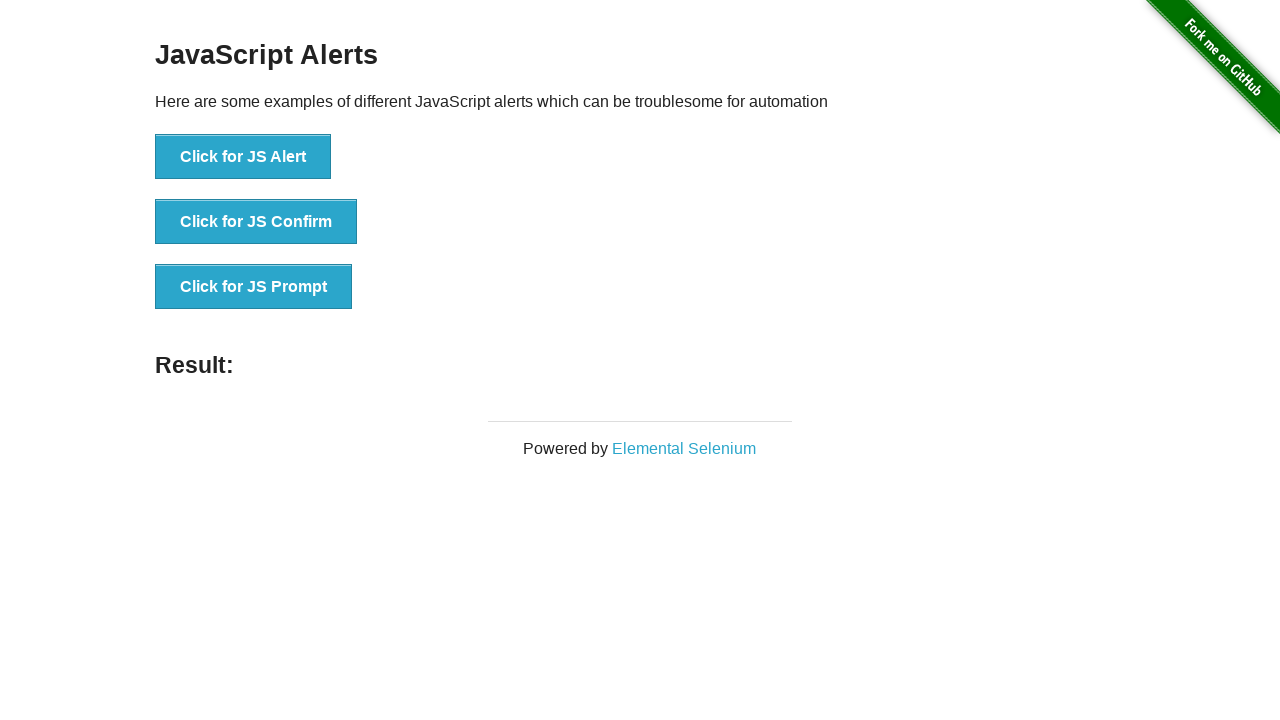

Clicked the Confirm button to trigger JavaScript confirm dialog at (256, 222) on xpath=//button[contains(text(),'Confirm')]
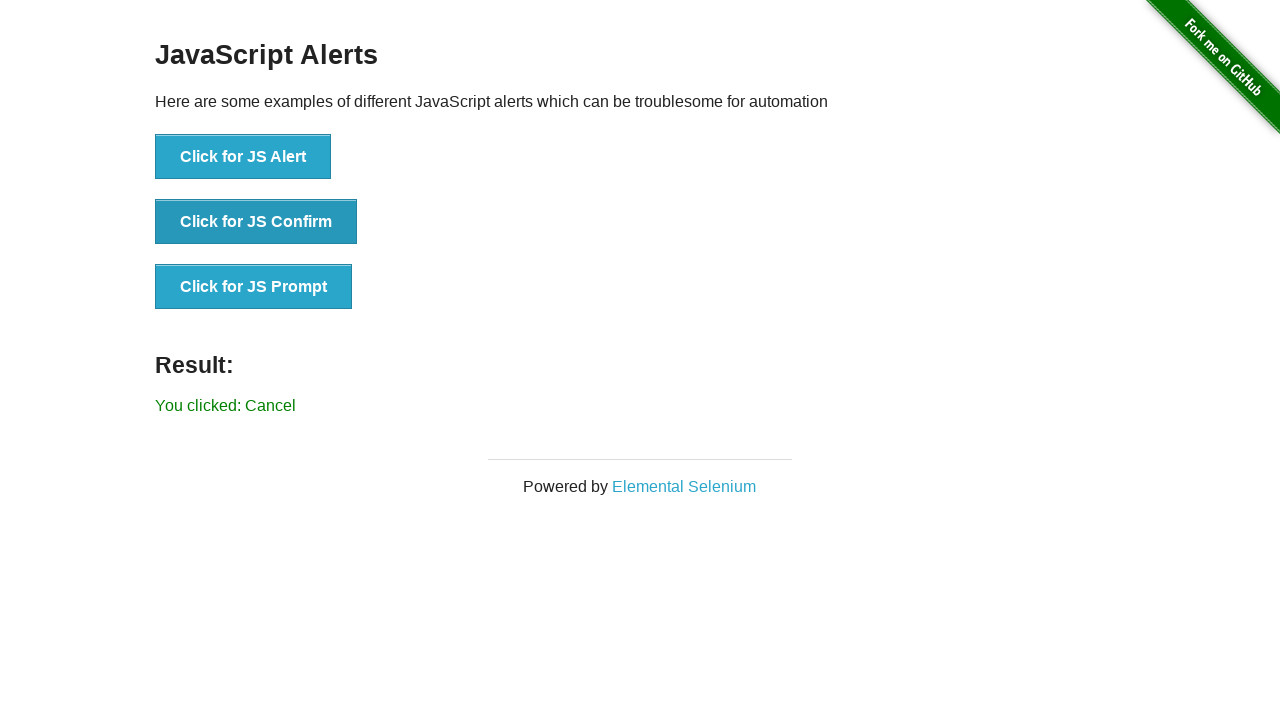

Confirm dialog was dismissed and result message appeared
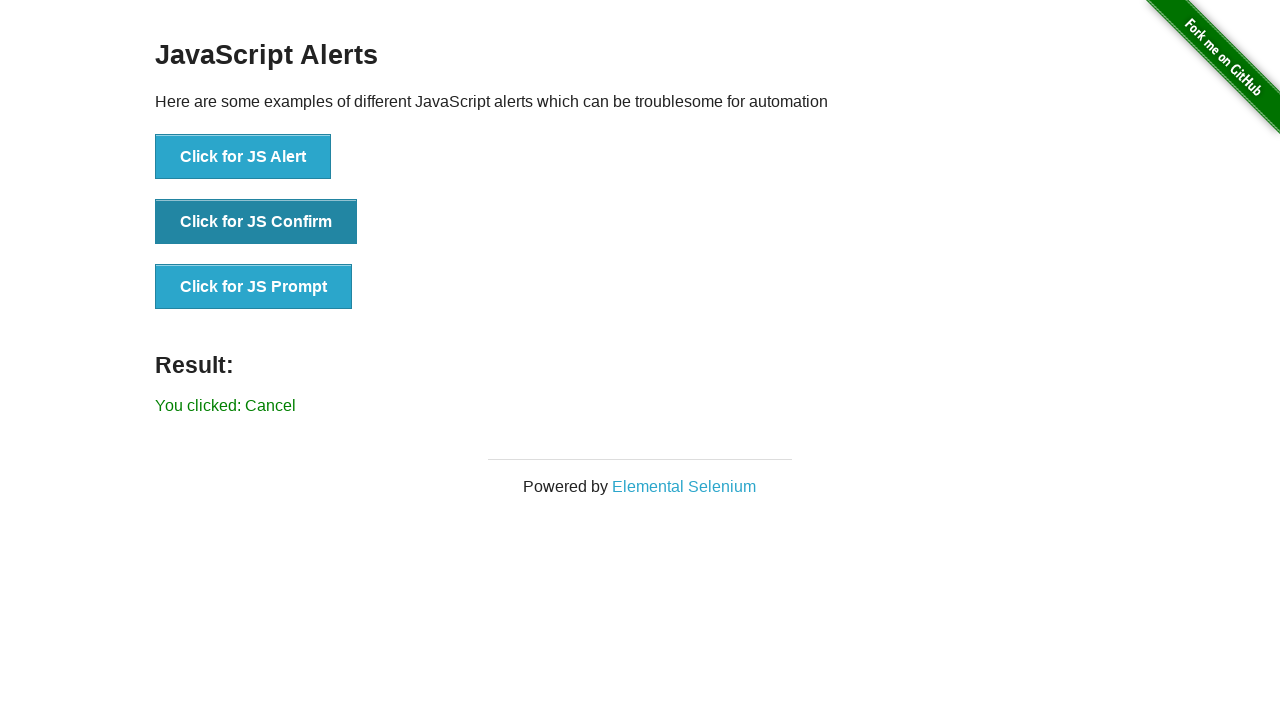

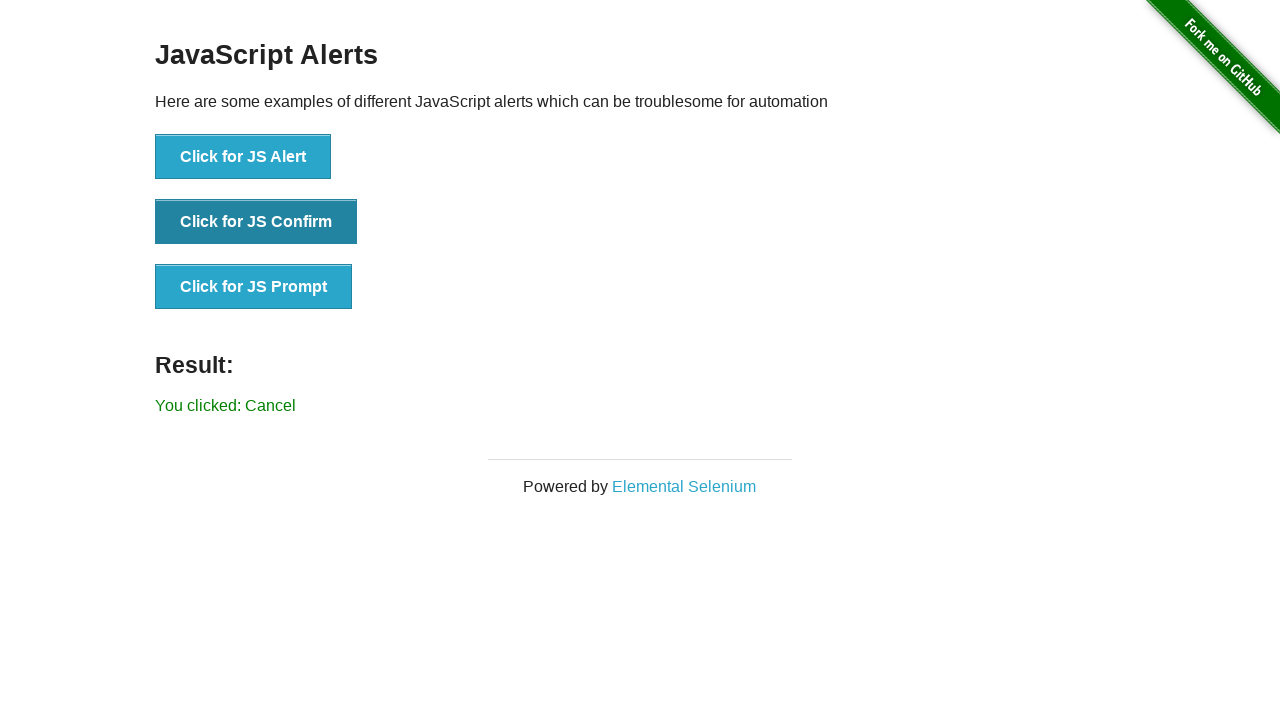